Tests notification message functionality by clicking a link and verifying the success message appears

Starting URL: https://practice.expandtesting.com/notification-message-rendered

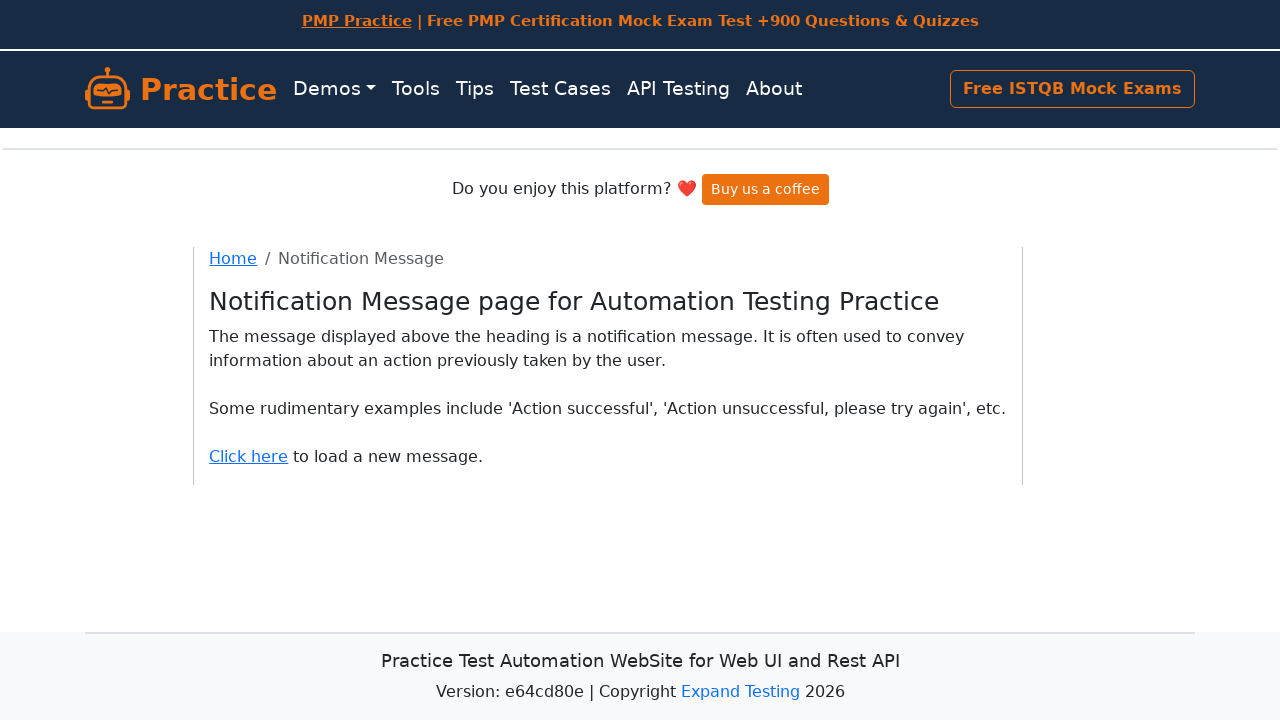

Clicked 'Click here' link to trigger notification at (249, 456) on text='Click here'
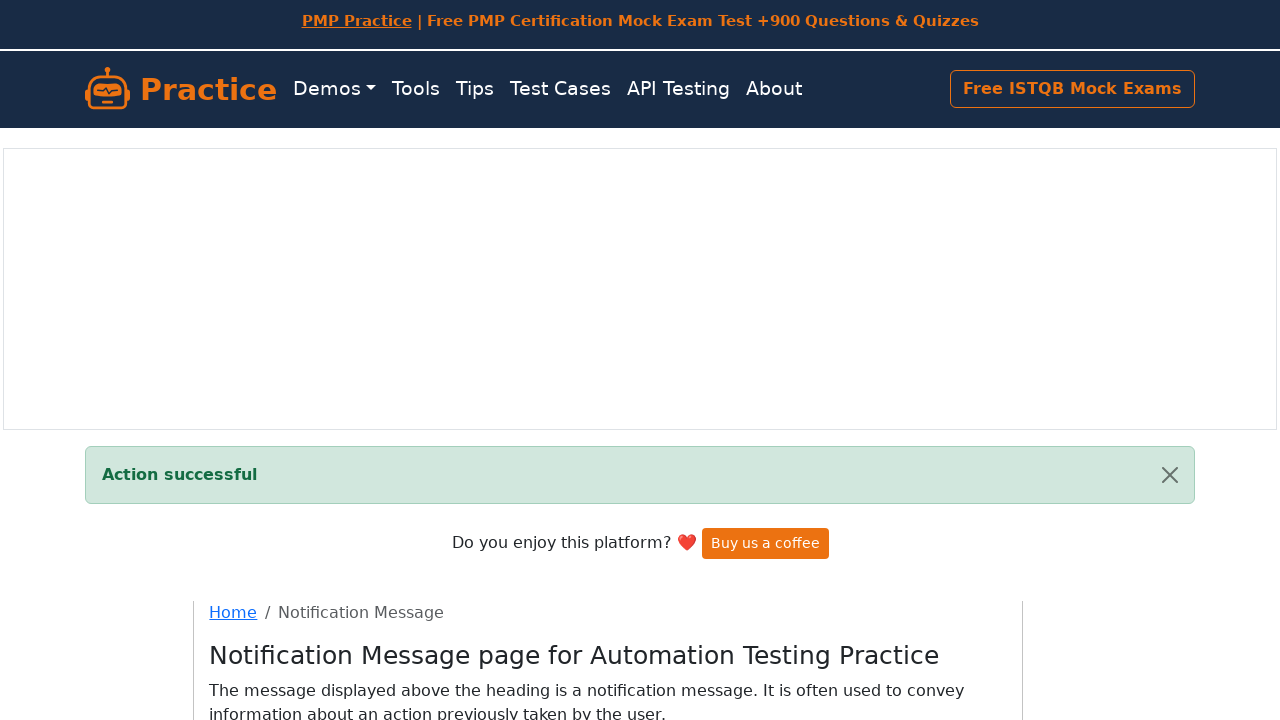

Notification message element appeared
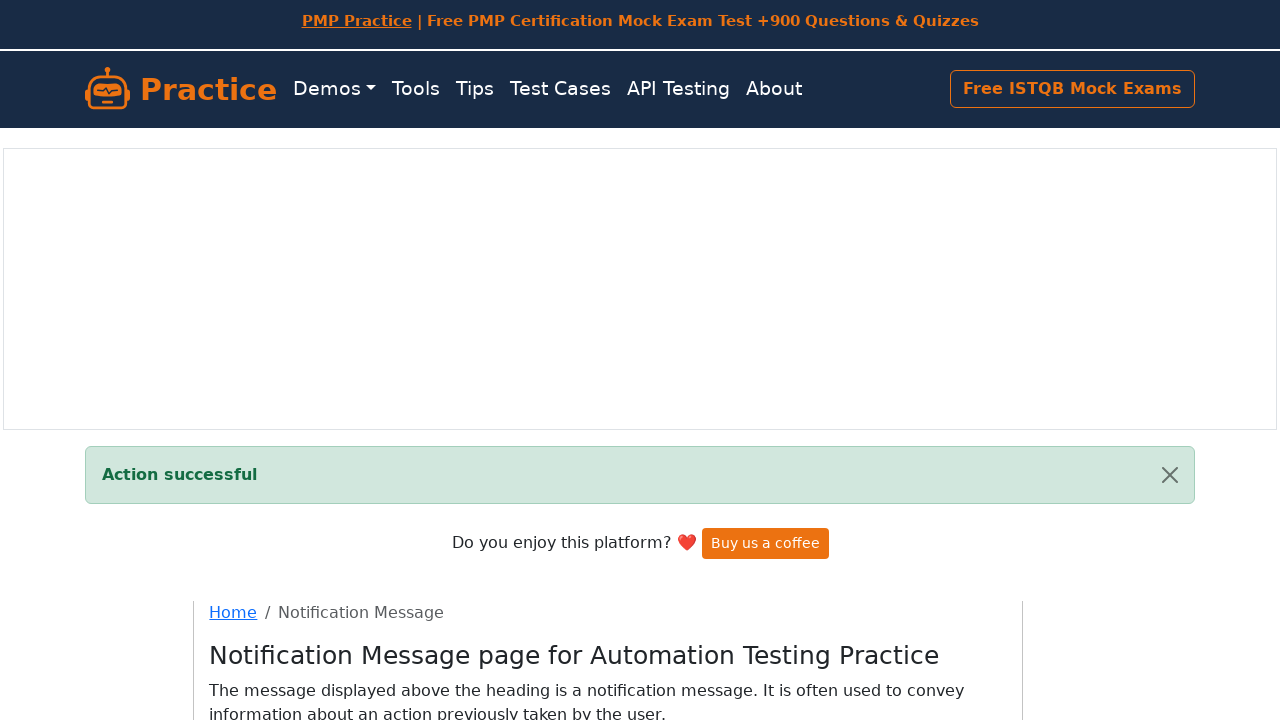

Located flash notification element
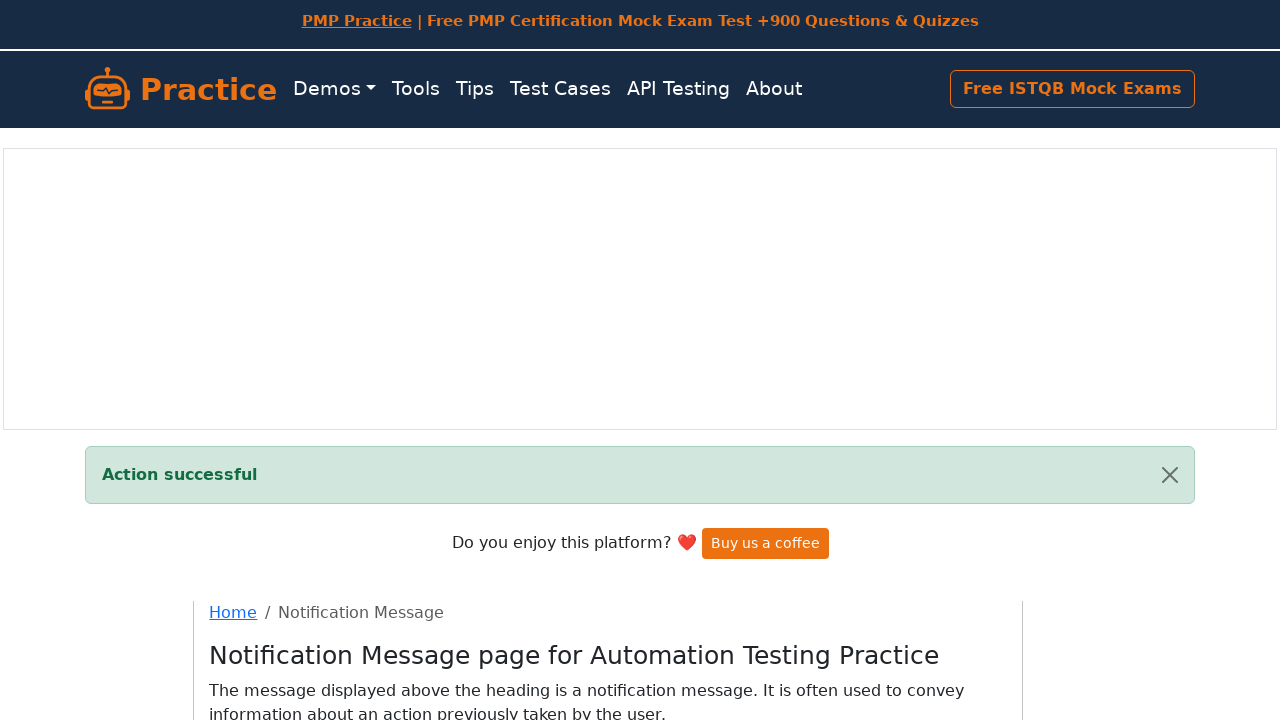

Verified success message is visible
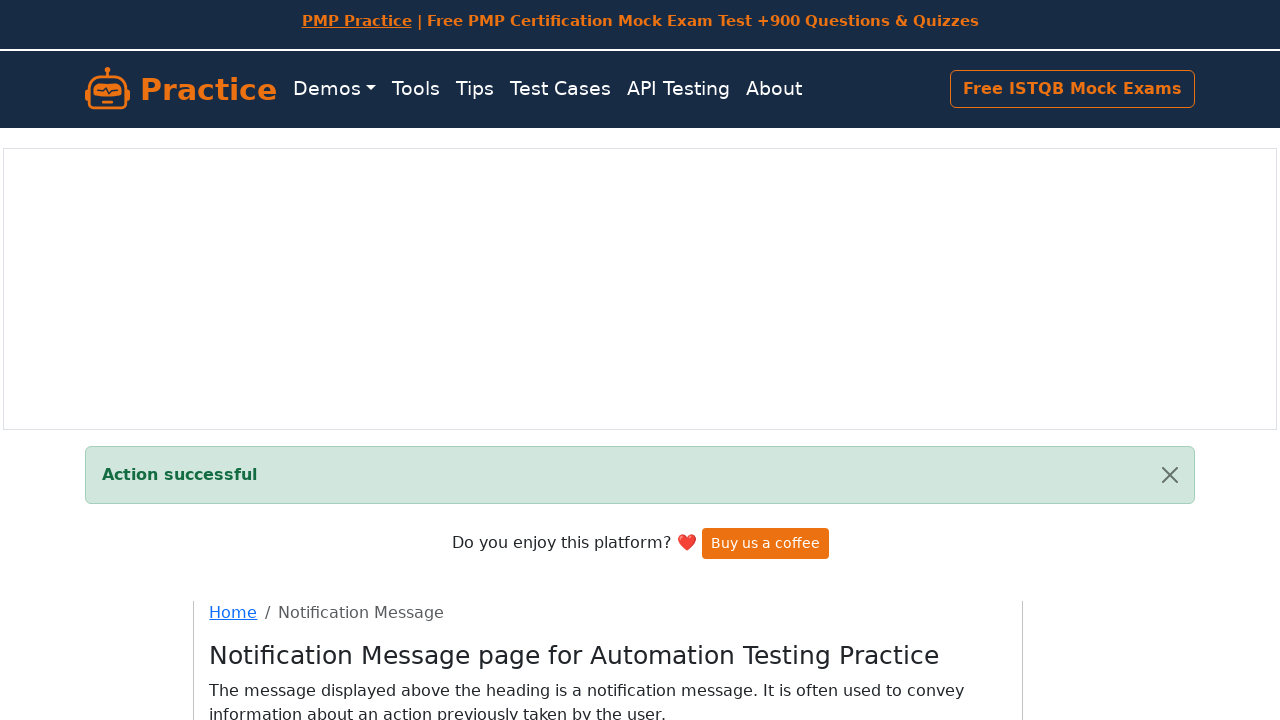

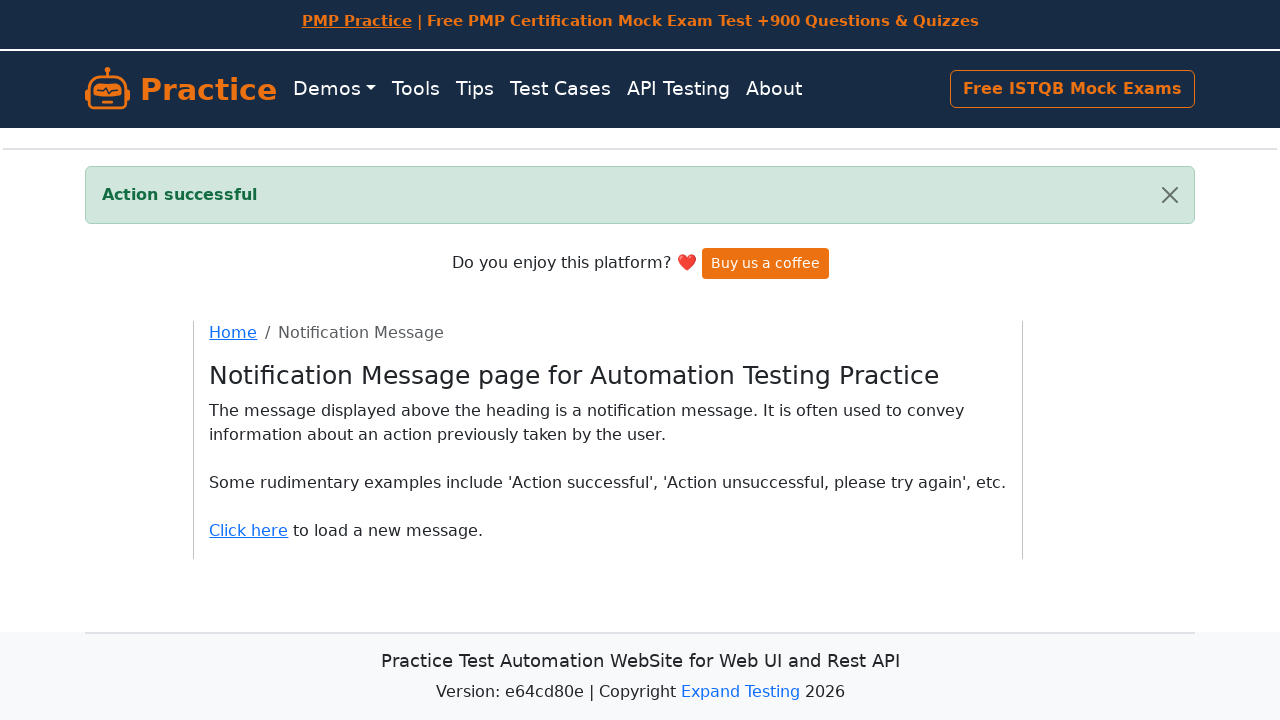